Navigates to OrangeHRM page and verifies the page title is "OrangeHRM"

Starting URL: https://alchemy.hguy.co/orangehrm

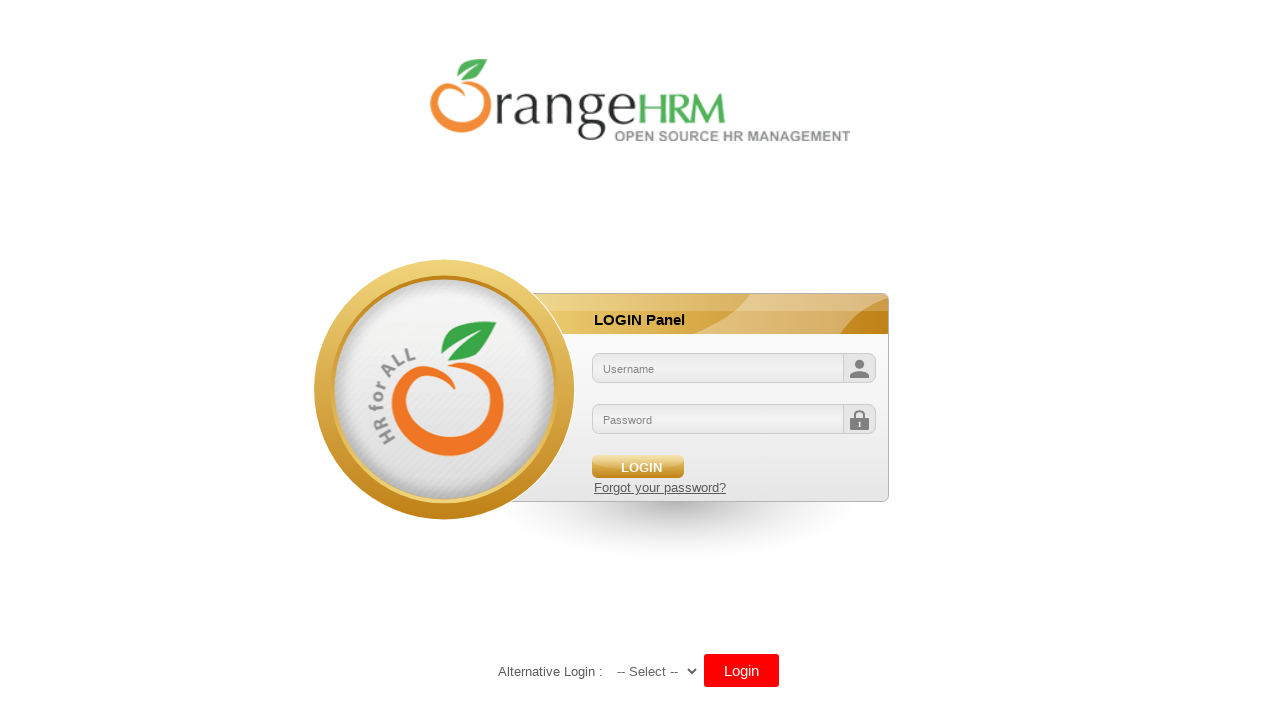

Navigated to OrangeHRM page at https://alchemy.hguy.co/orangehrm
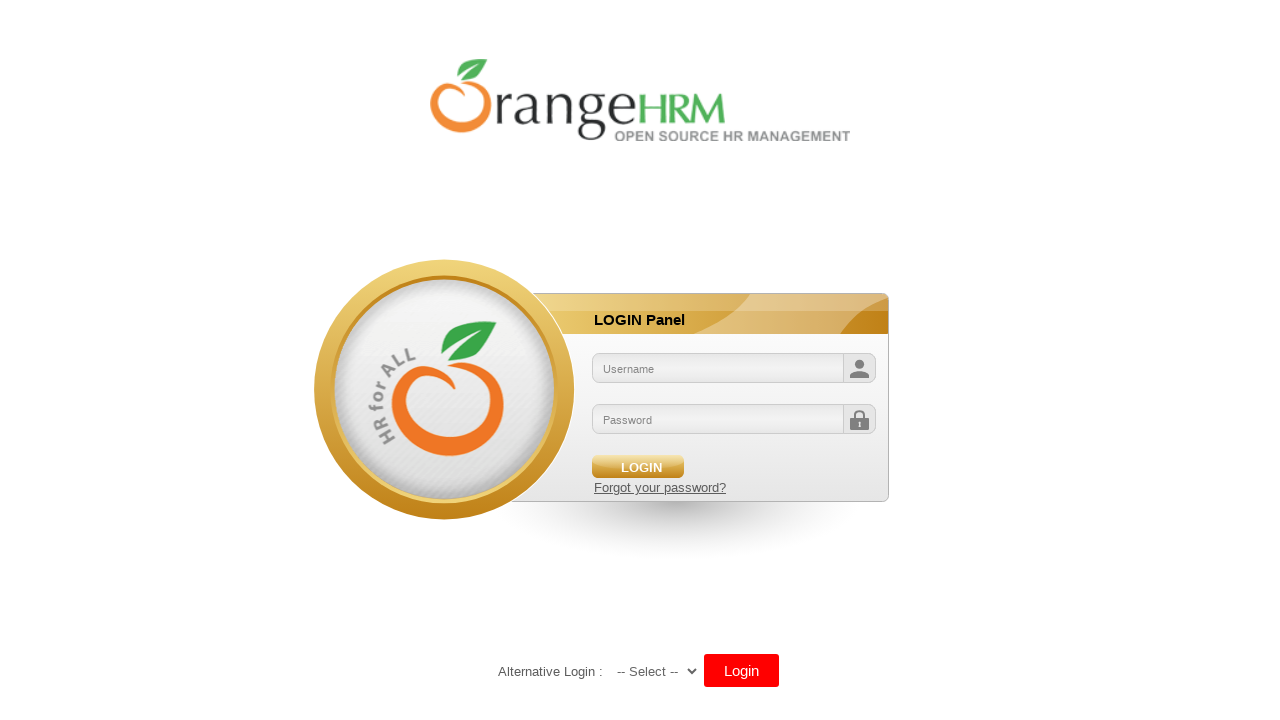

Retrieved page title
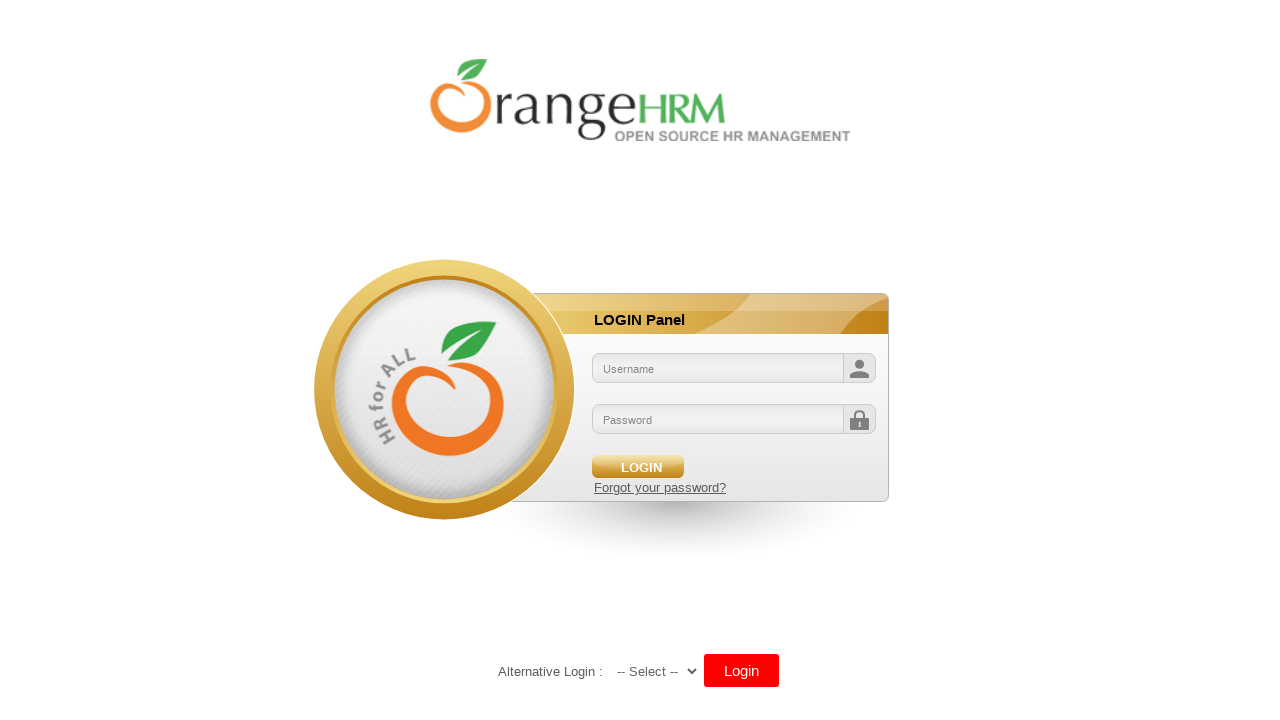

Verified page title is 'OrangeHRM'
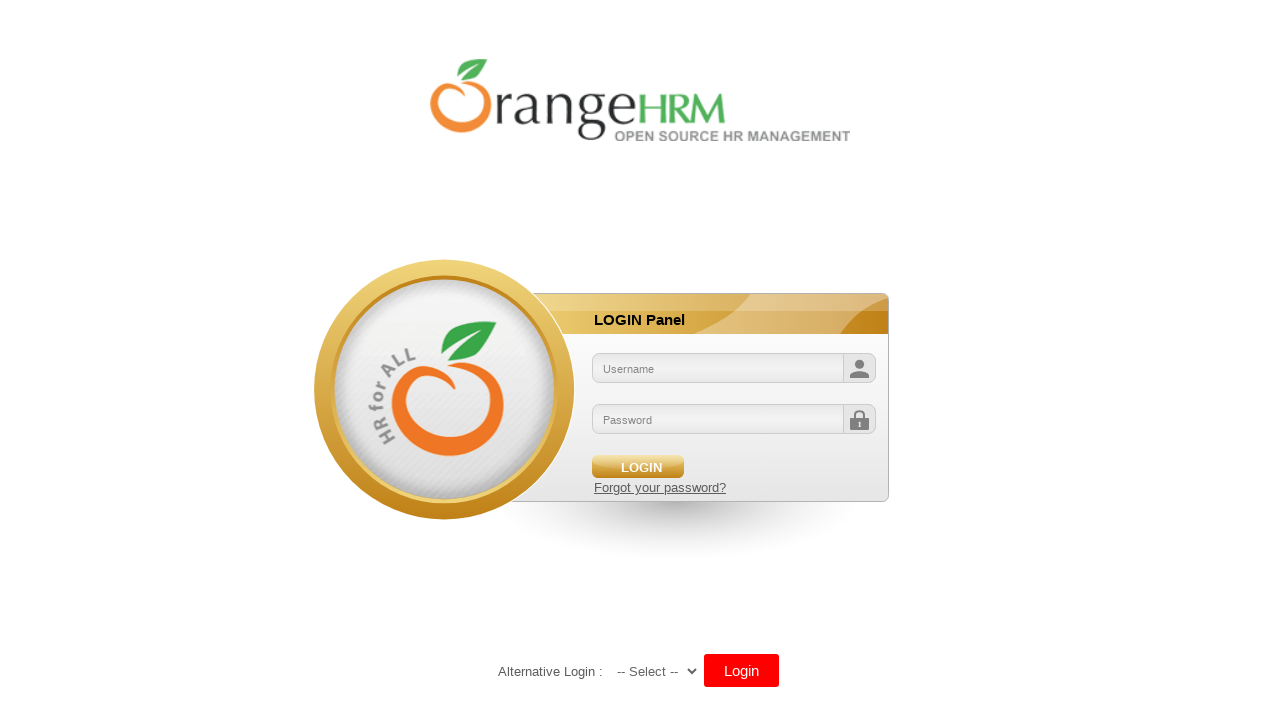

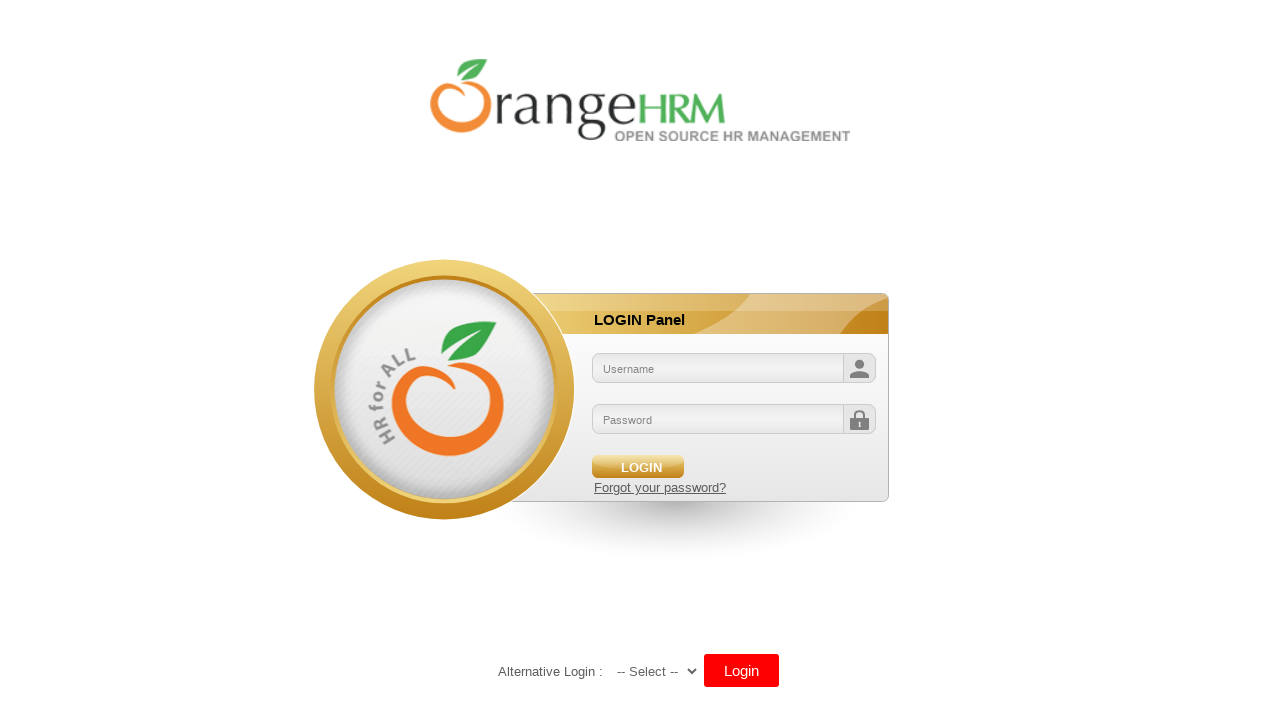